Solves a math problem on the page by calculating a formula, filling the answer, selecting checkboxes, and submitting the form

Starting URL: http://suninjuly.github.io/math.html

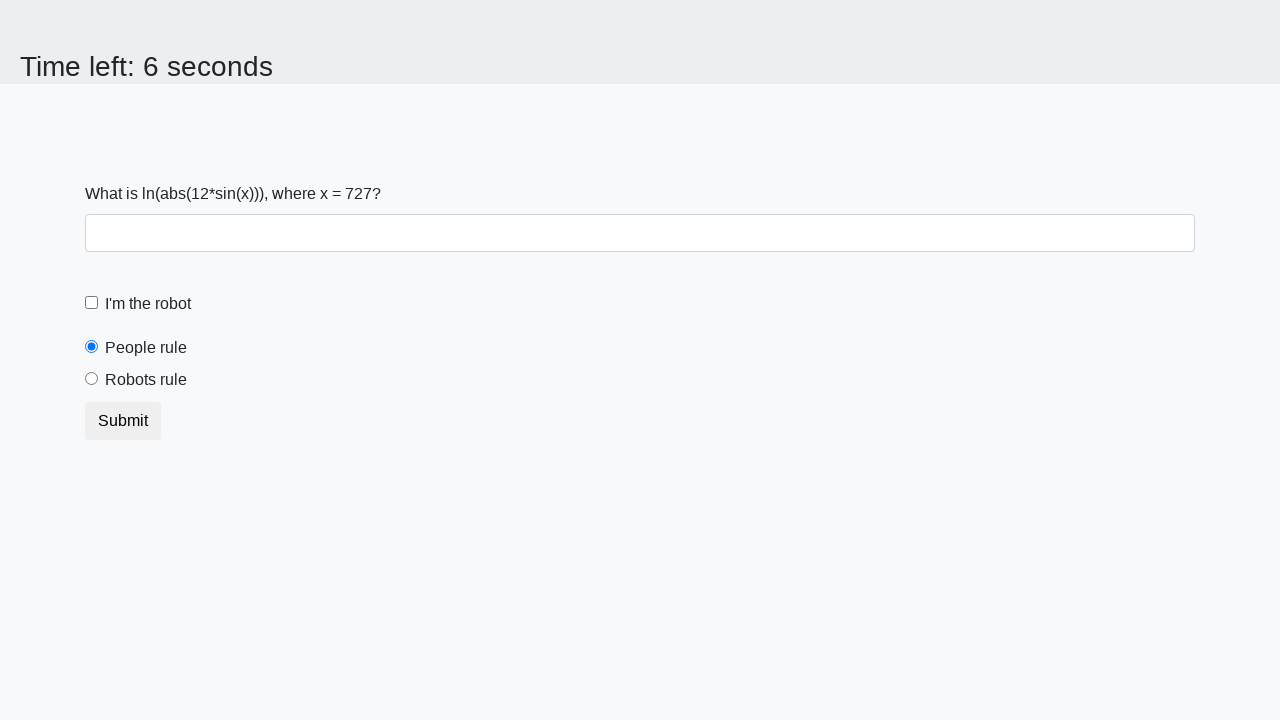

Located the input_value element containing x
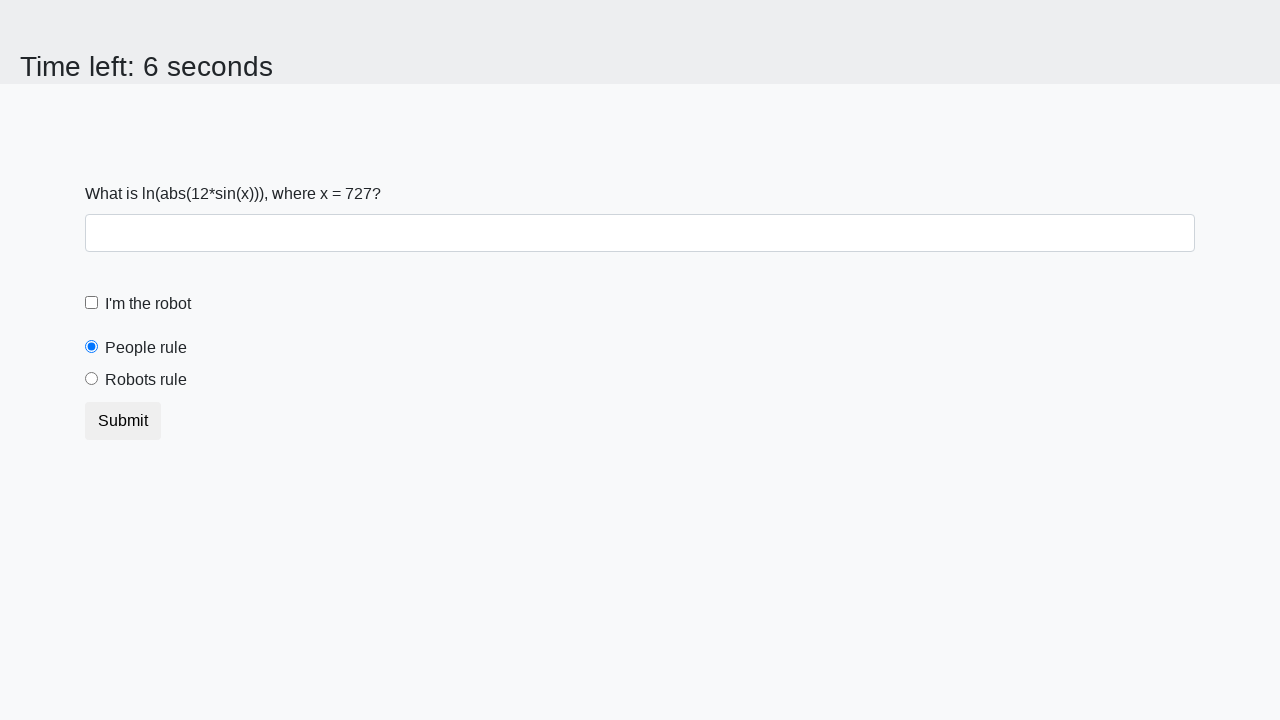

Extracted x value from page: 727
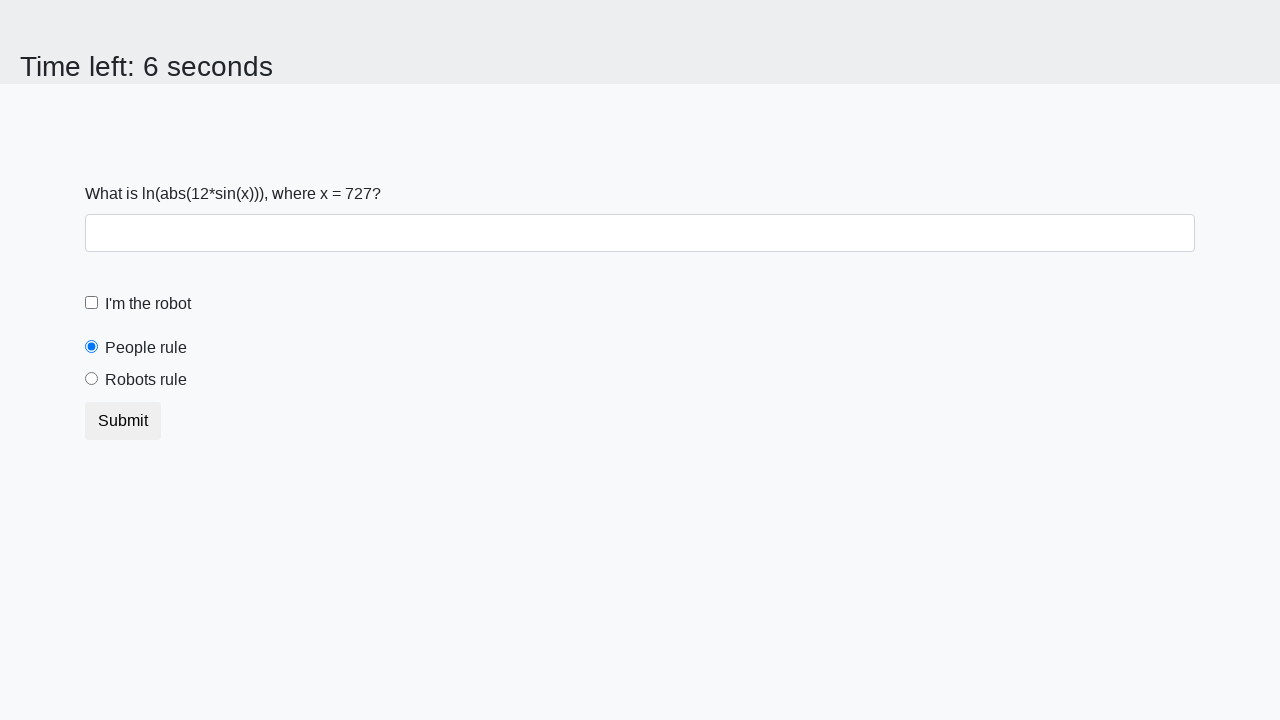

Calculated formula result: log(abs(12*sin(727))) = 2.4455565708164153
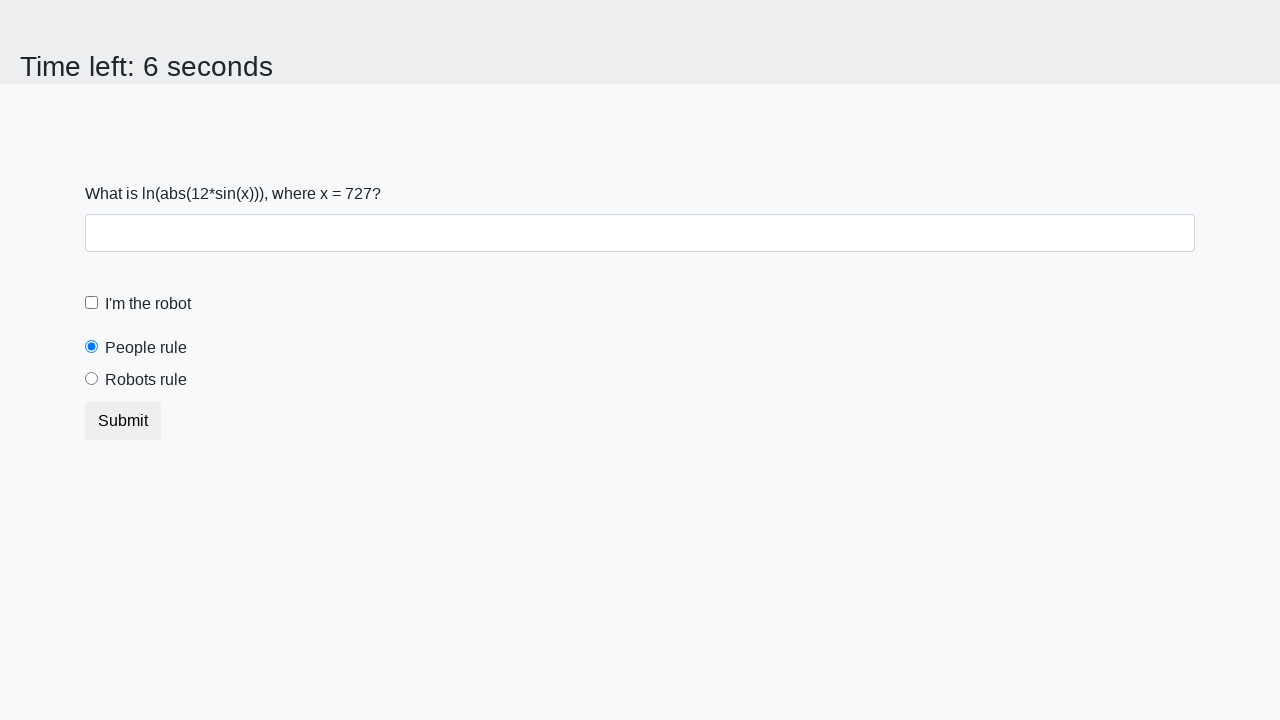

Filled answer field with calculated value: 2.4455565708164153 on #answer
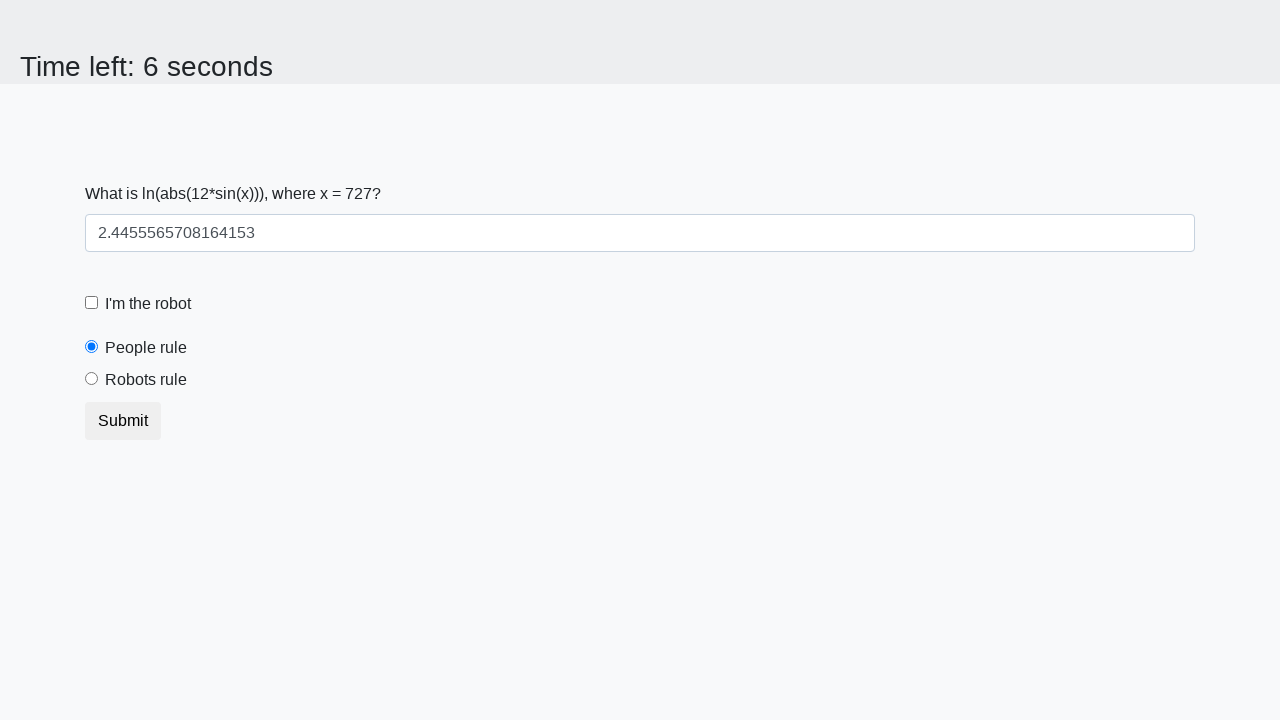

Clicked the robot checkbox at (92, 303) on #robotCheckbox
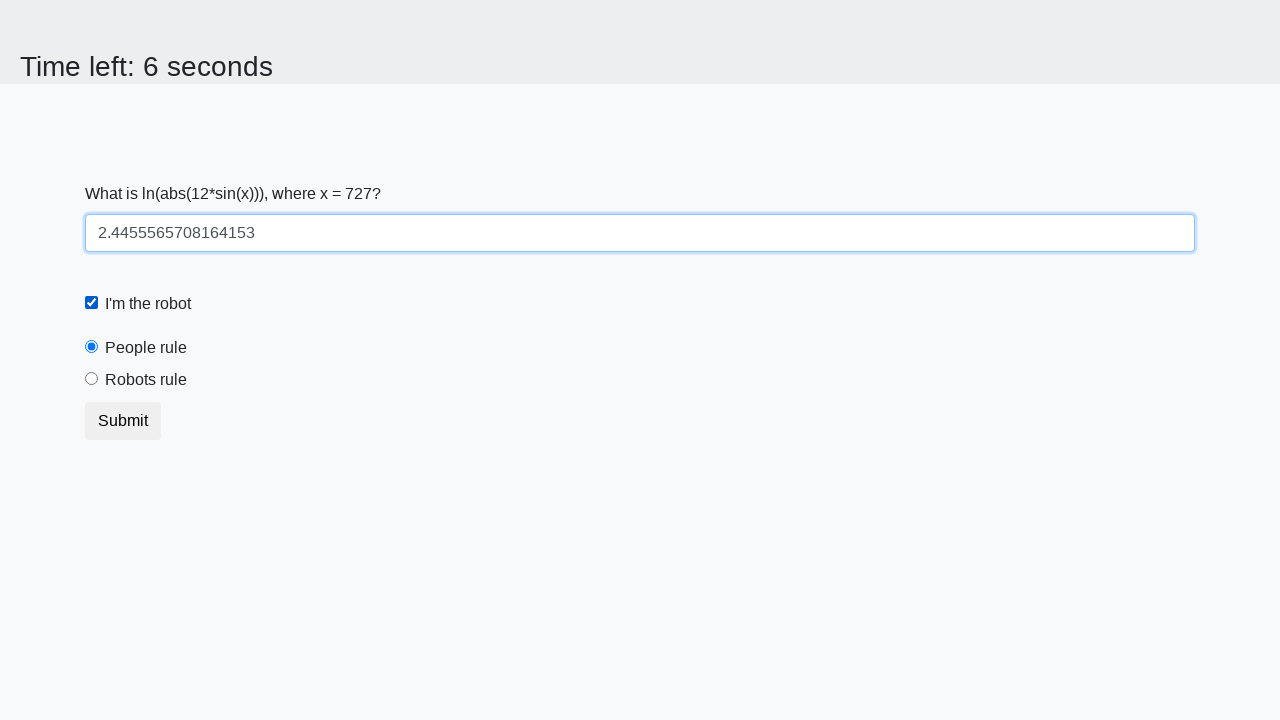

Clicked the robots rule radio button at (92, 379) on #robotsRule
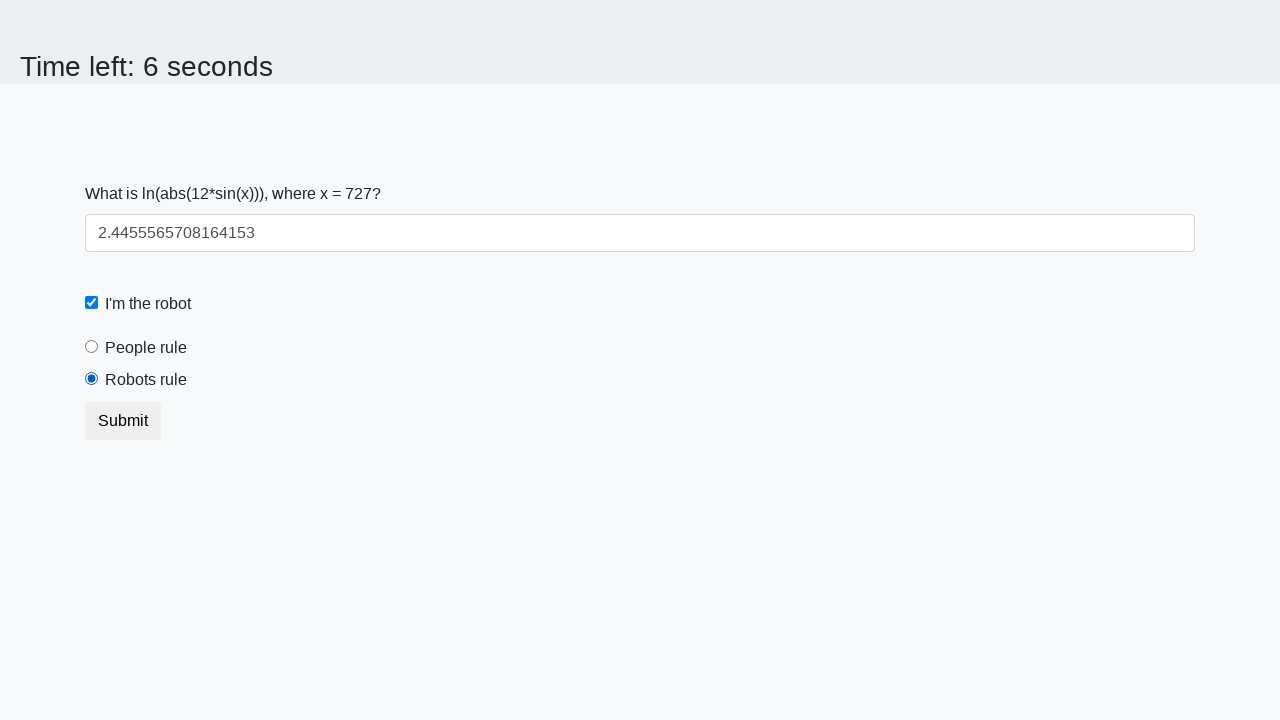

Located submit button
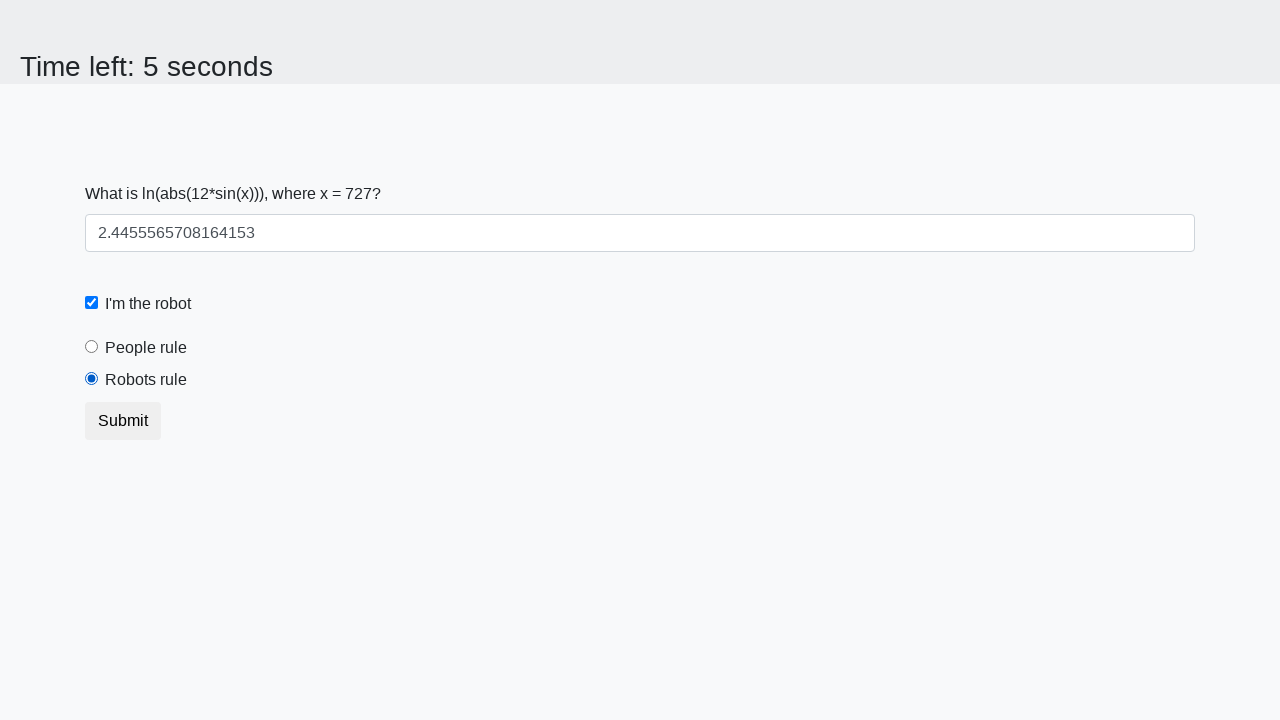

Scrolled submit button into view
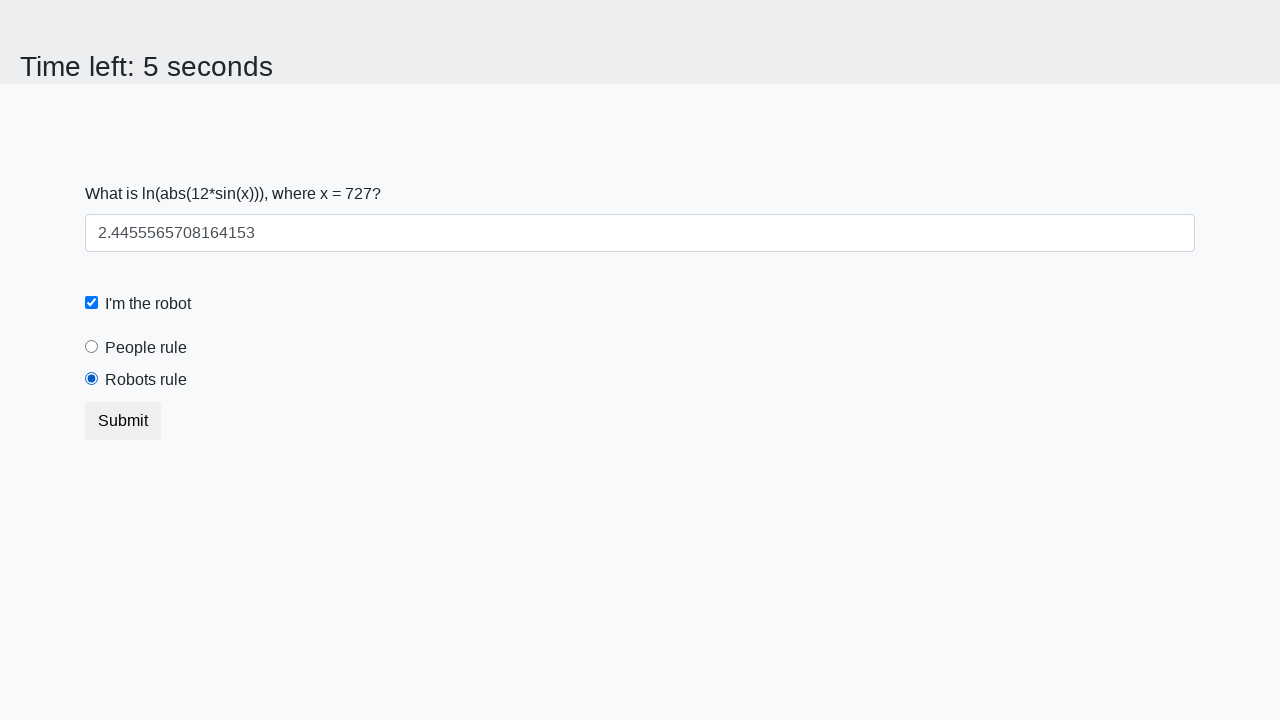

Clicked submit button to submit the form at (123, 421) on .btn
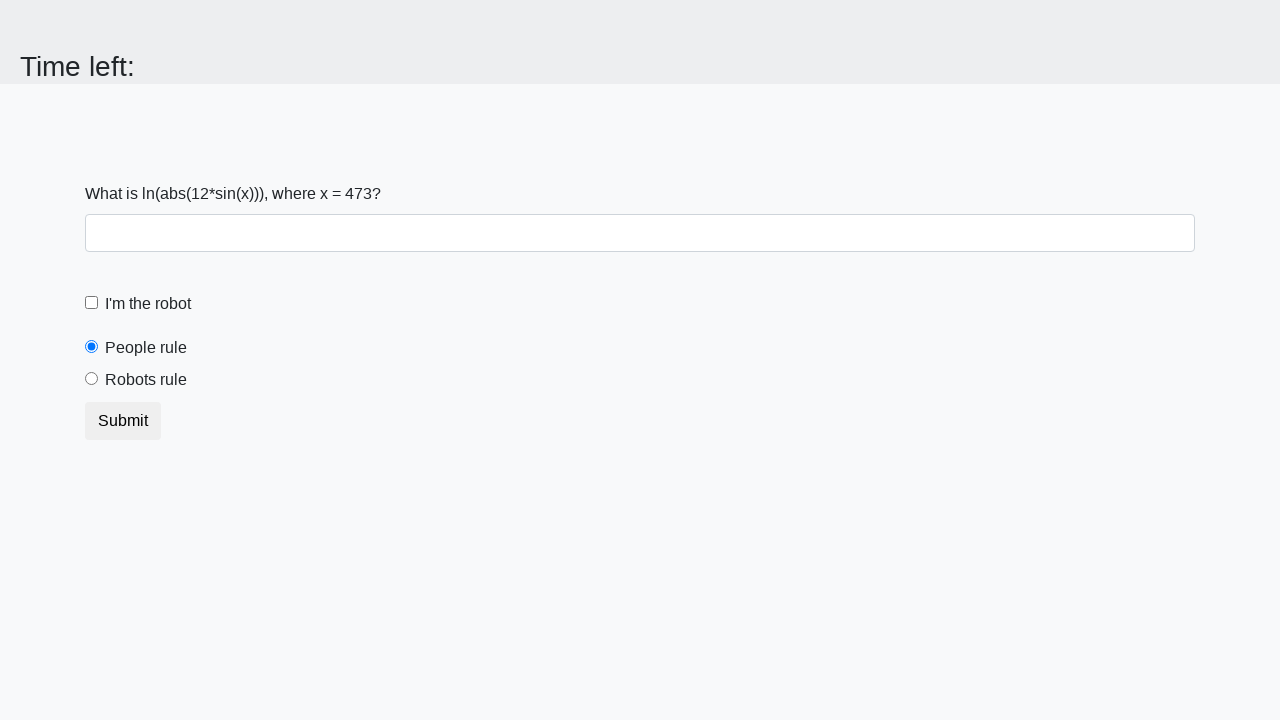

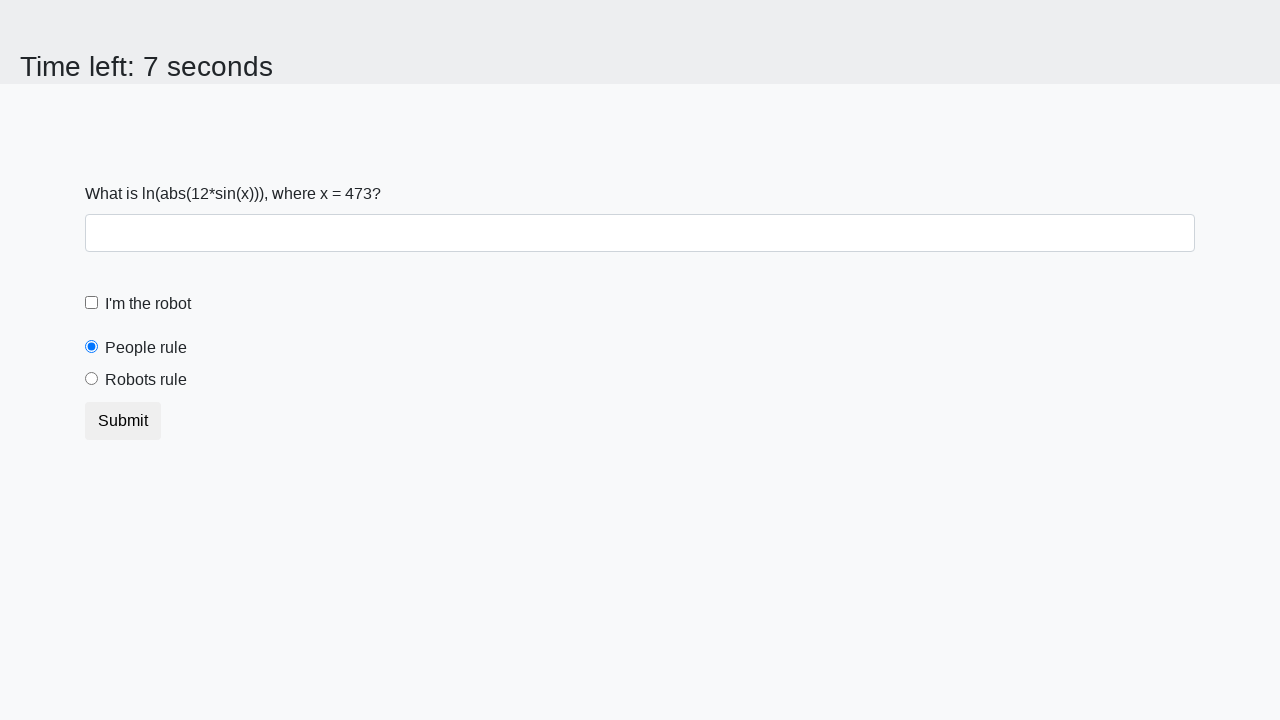